Tests the jQuery UI datepicker widget by switching to the demo iframe and entering a date value into the datepicker input field.

Starting URL: https://jqueryui.com/datepicker/

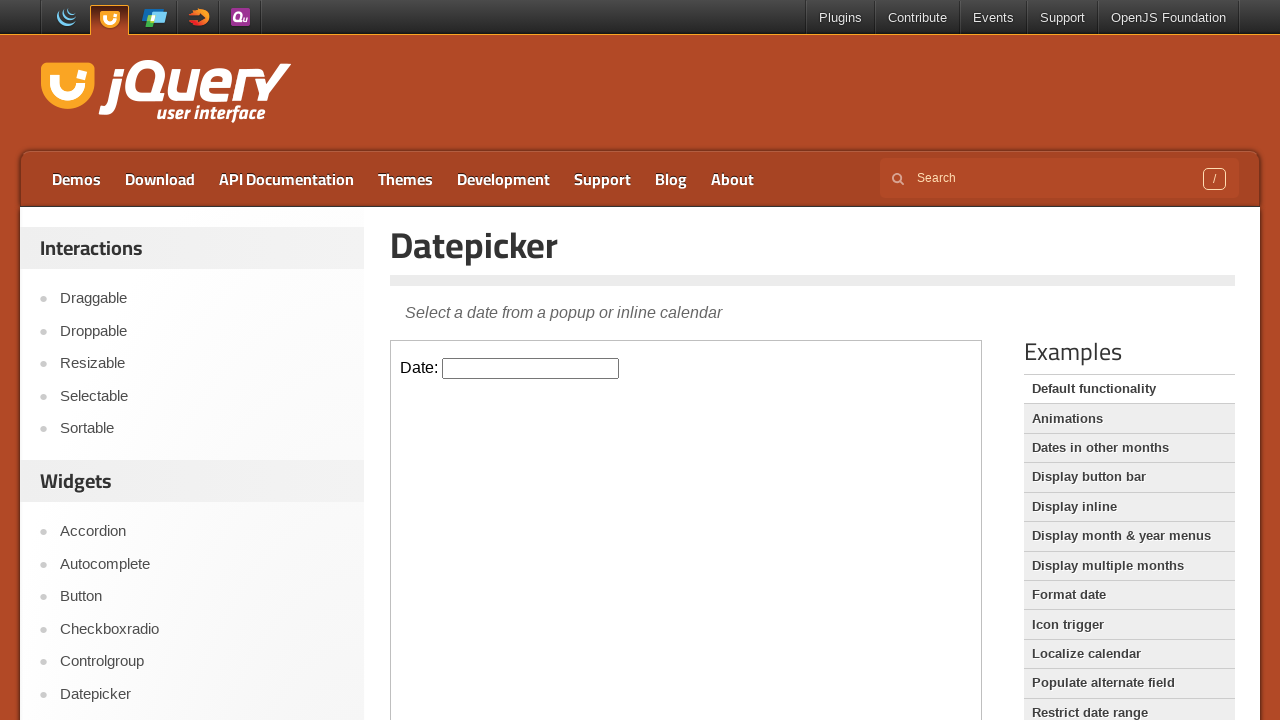

Located the demo iframe containing the datepicker widget
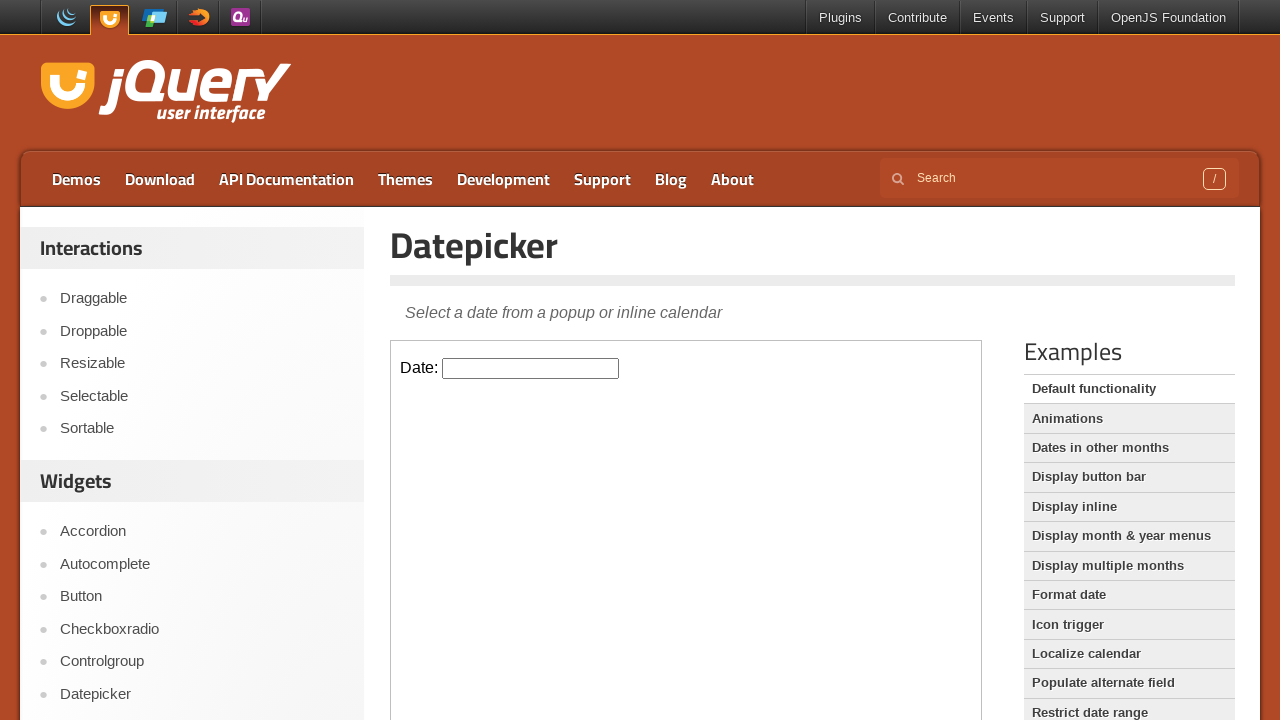

Filled the datepicker input field with the date 12/31/2021 on .demo-frame >> internal:control=enter-frame >> #datepicker
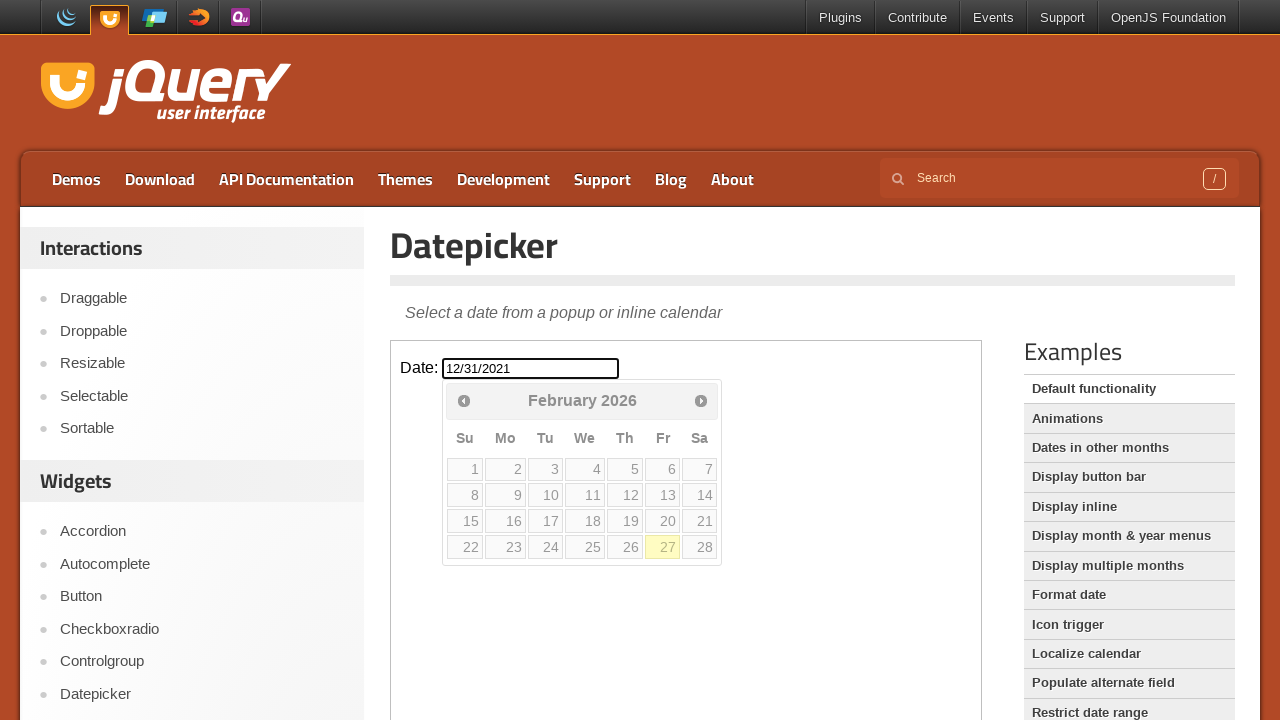

Waited 1 second for the datepicker to process the date input
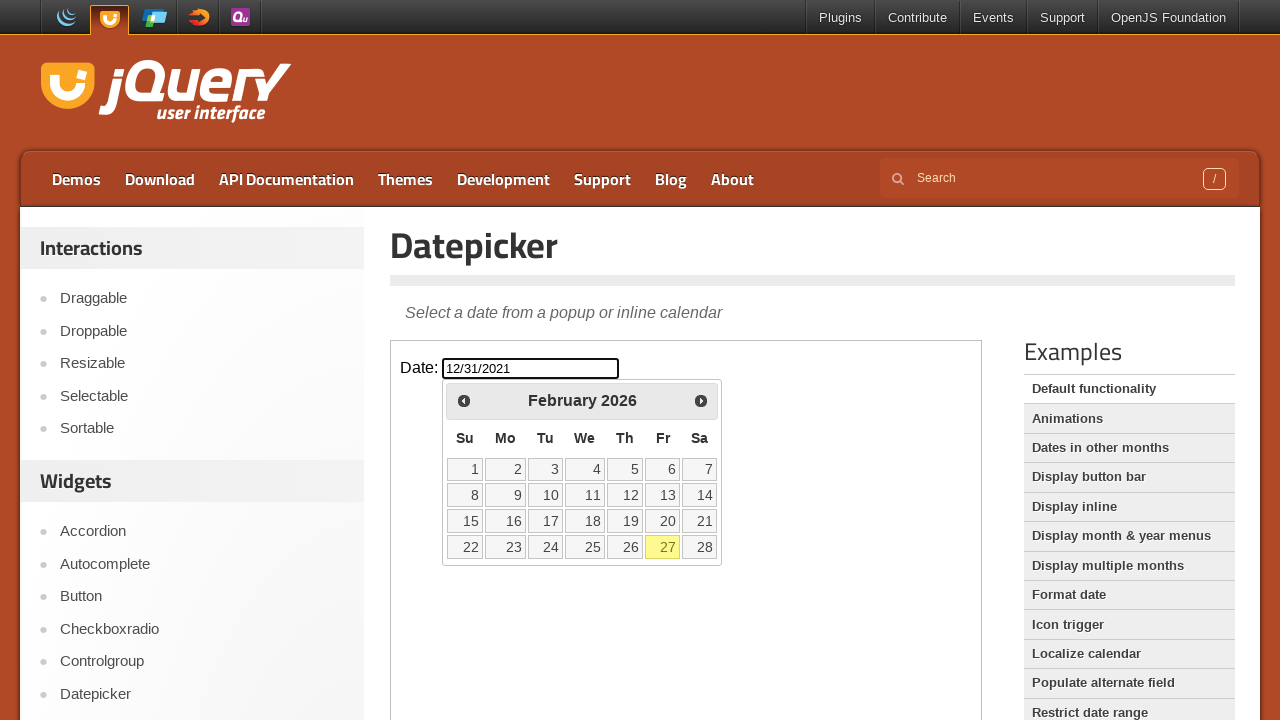

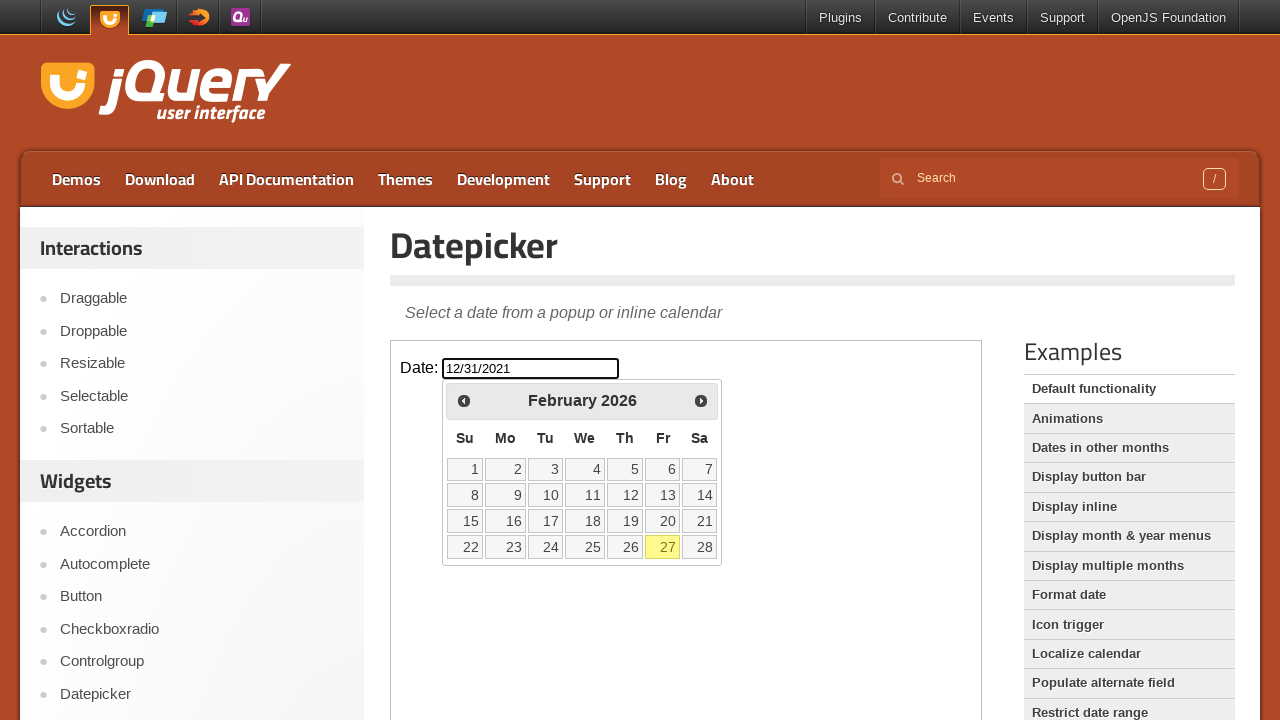